Tests verifying Samsung Galaxy S7 price on demoblaze store

Starting URL: https://www.demoblaze.com/

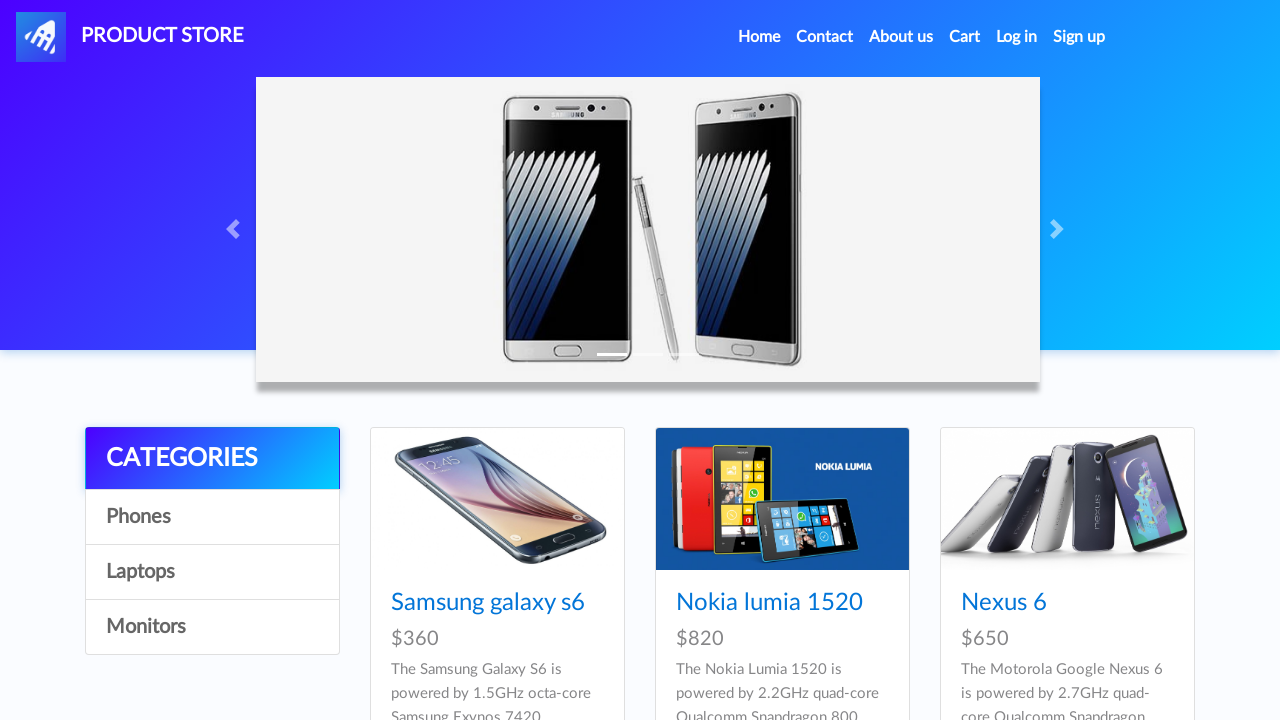

Clicked on Samsung Galaxy S7 product link at (488, 361) on h4 a[href='prod.html?idp_=4']
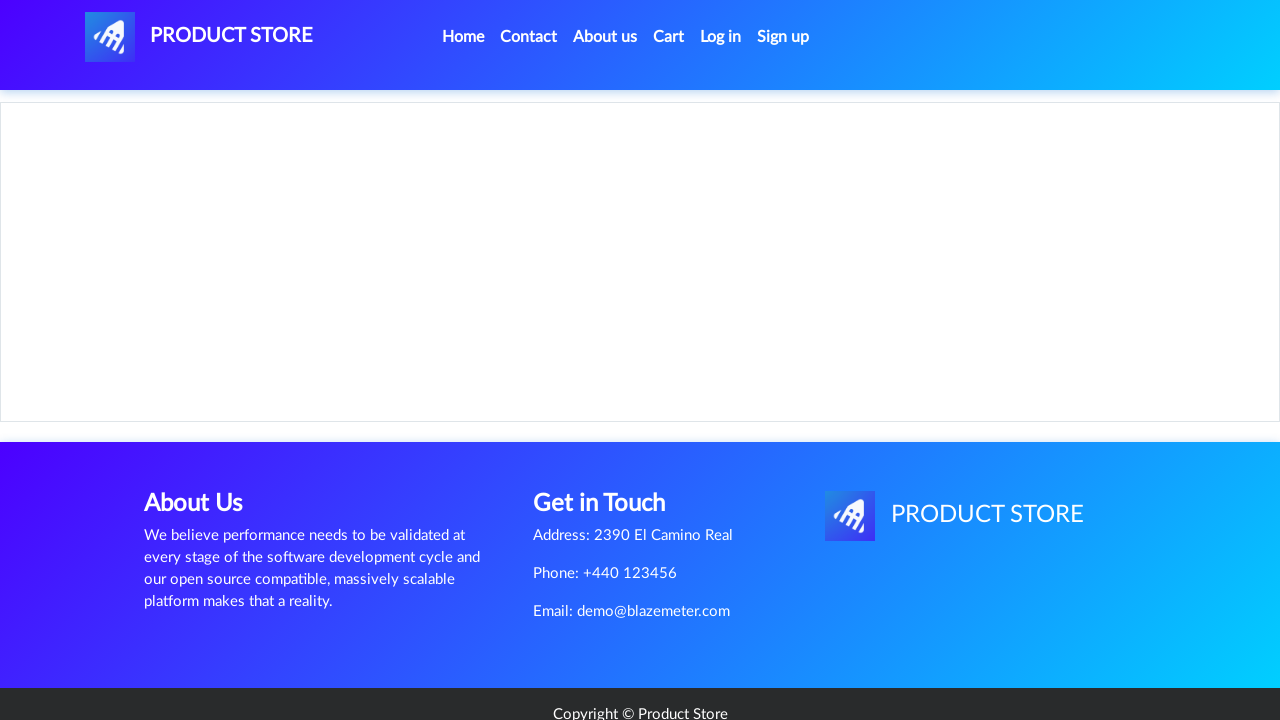

Samsung Galaxy S7 product page loaded with price $800 displayed
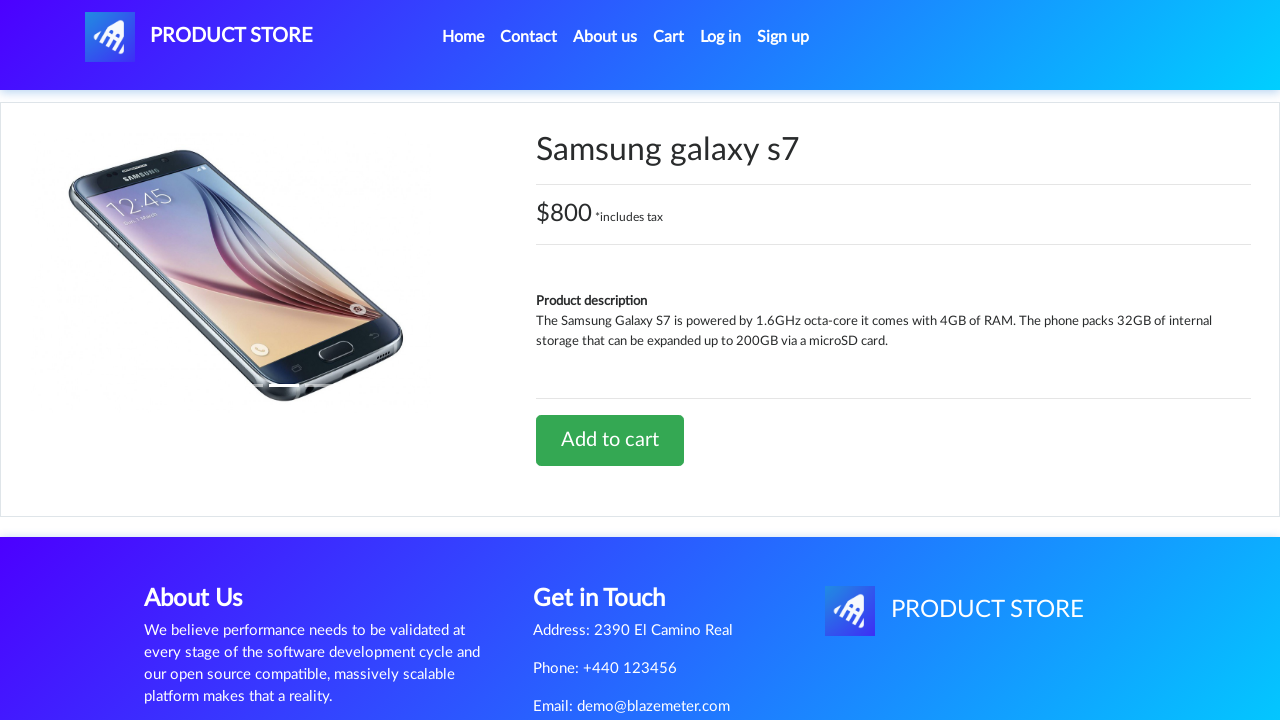

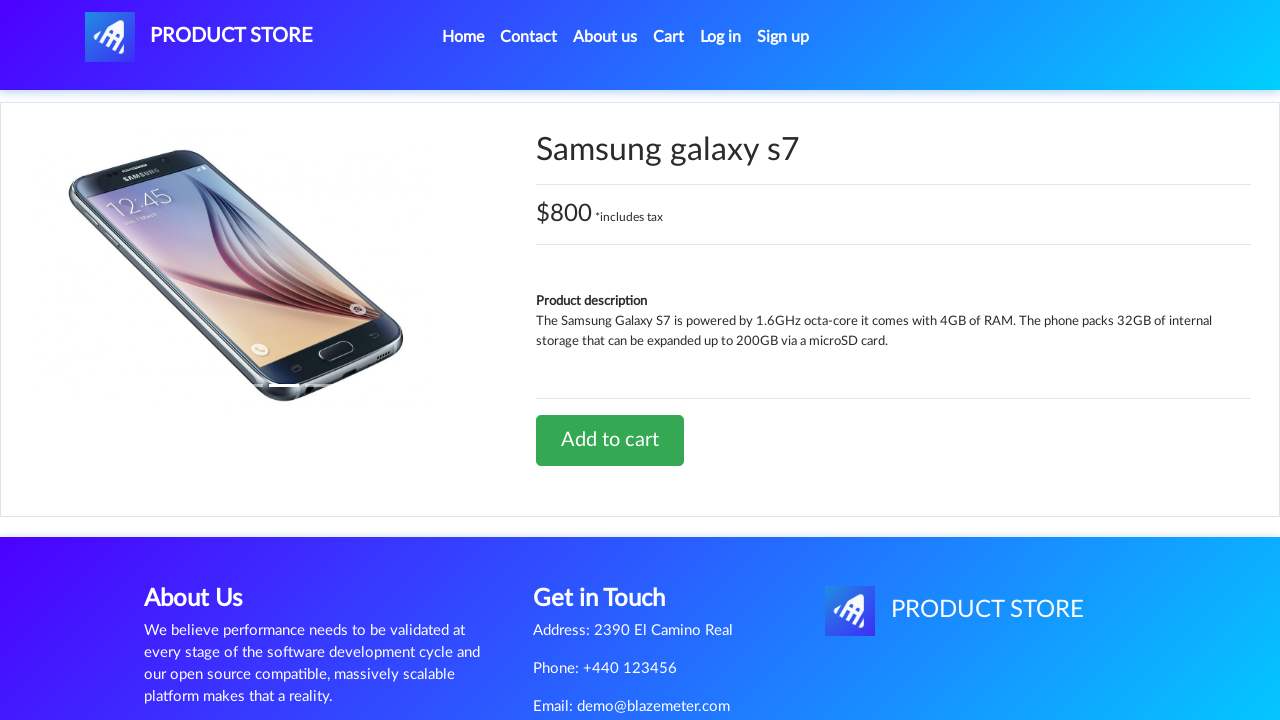